Tests the Final Fantasy Trading Card Game card browser by clicking the search button, selecting the first card element, and navigating through multiple cards using the next button.

Starting URL: https://fftcg.square-enix-games.com/en/card-browser

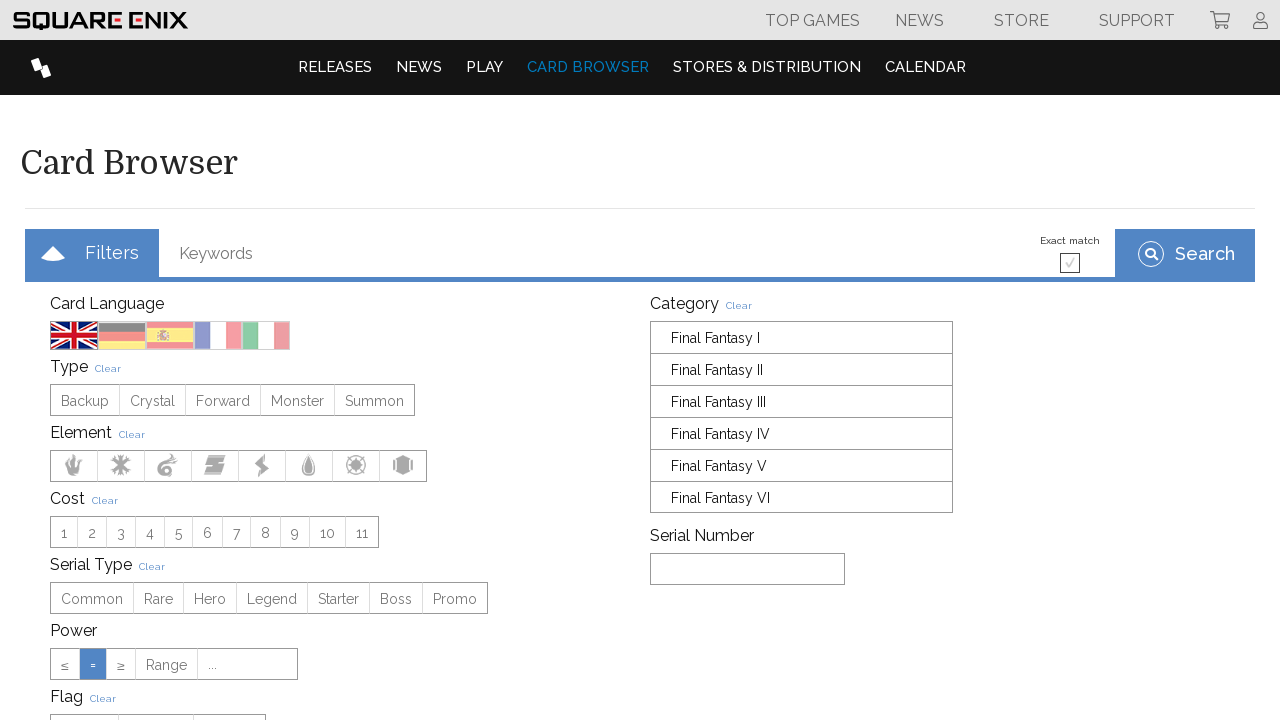

Waited for search button to load
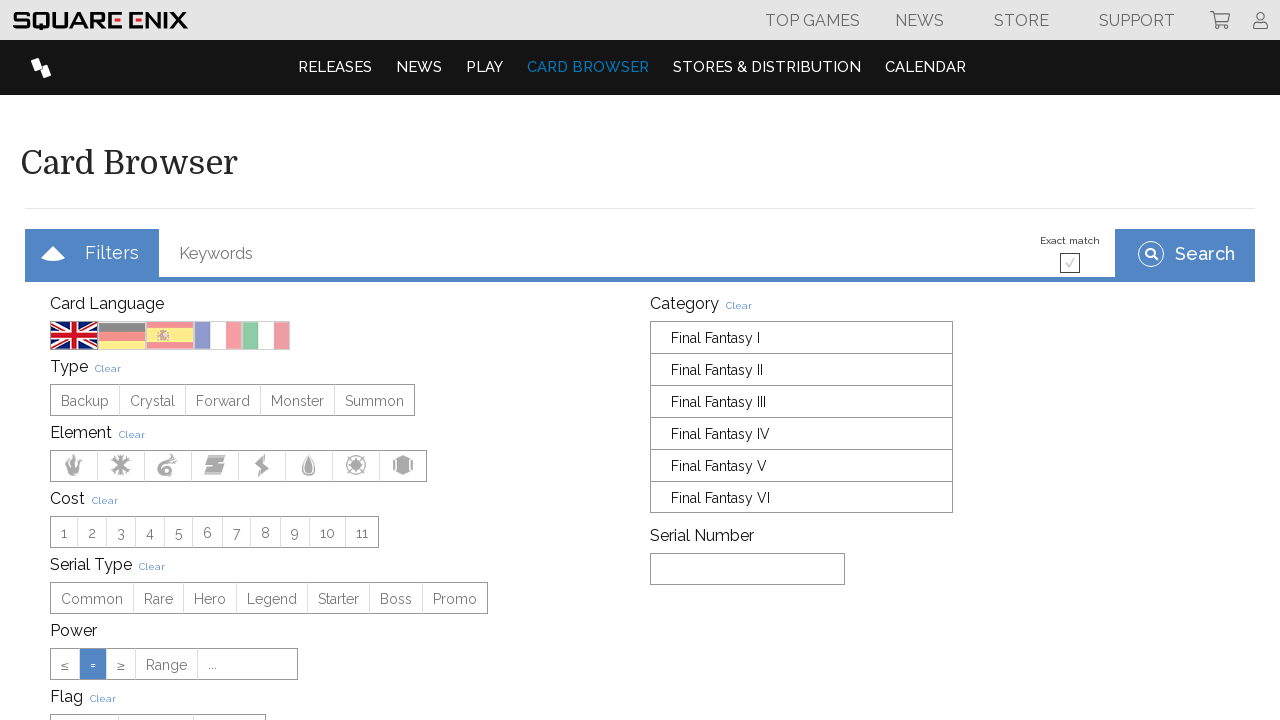

Clicked search button to initiate card search at (1185, 253) on xpath=//*[@id="browser"]/div[1]/div[3]/button
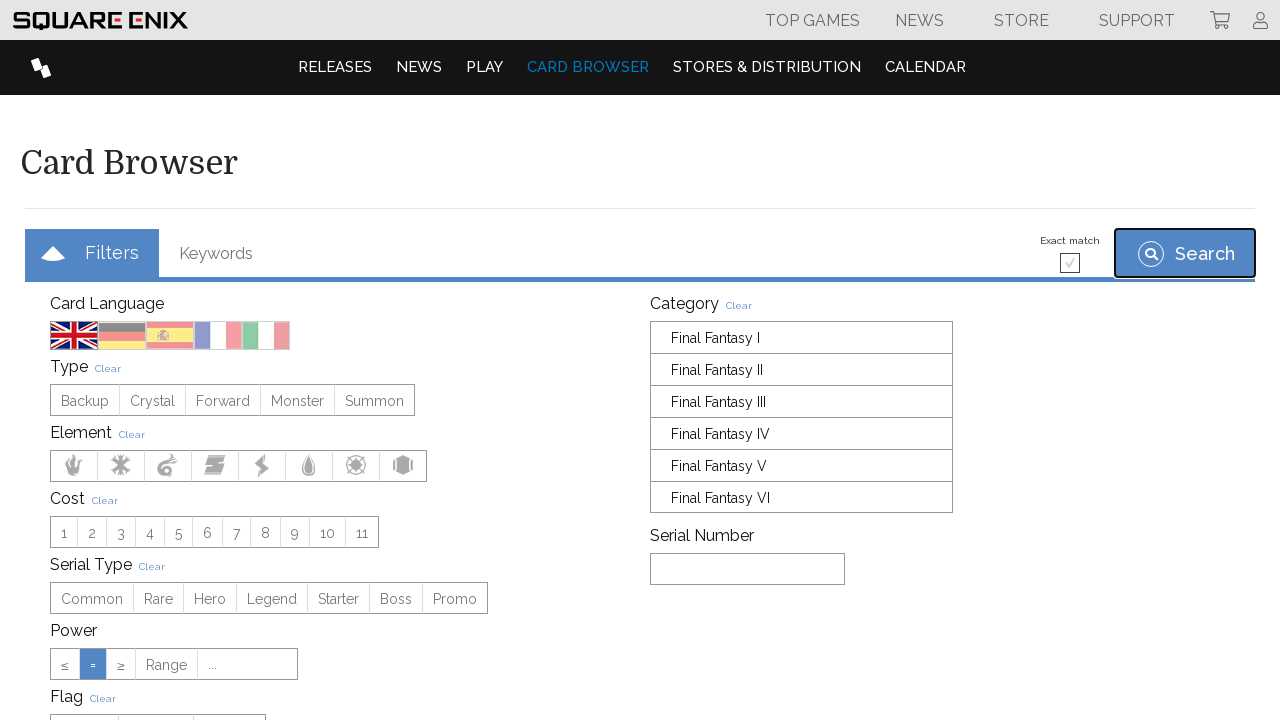

Waited for search results to load
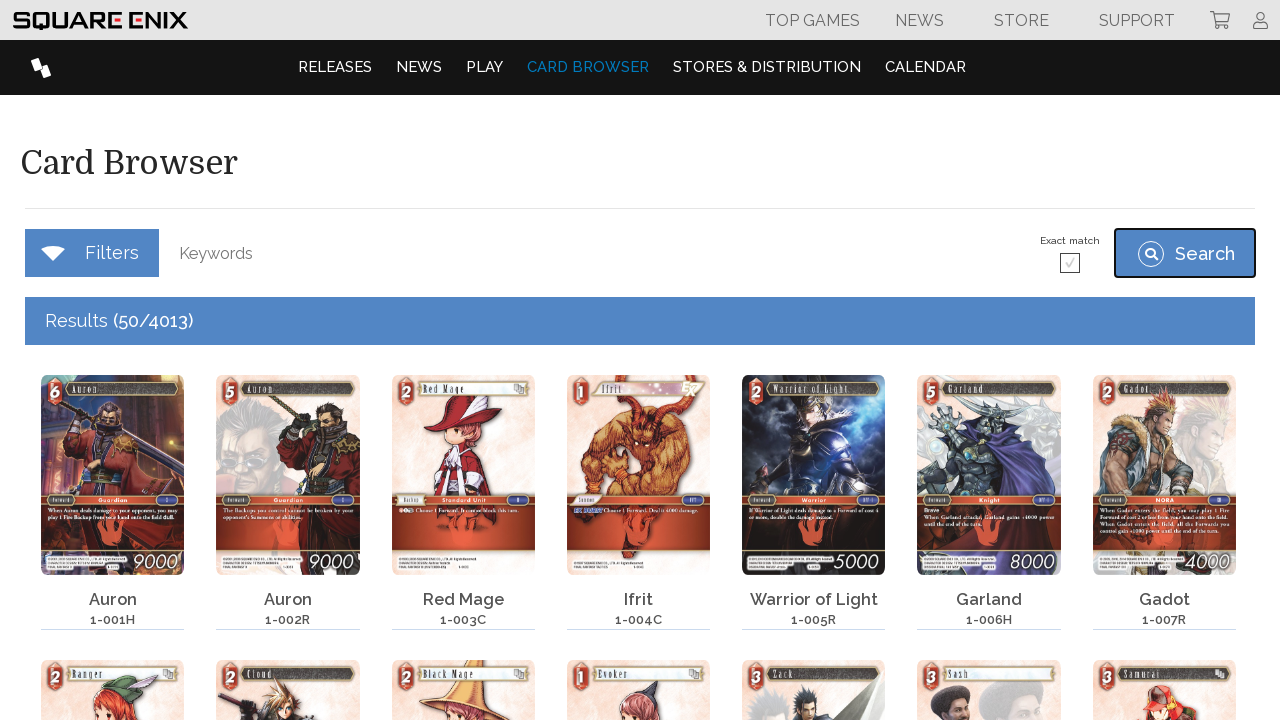

Clicked on the first card element at (113, 498) on xpath=//*[@id="browser"]/div[3]/div[2]
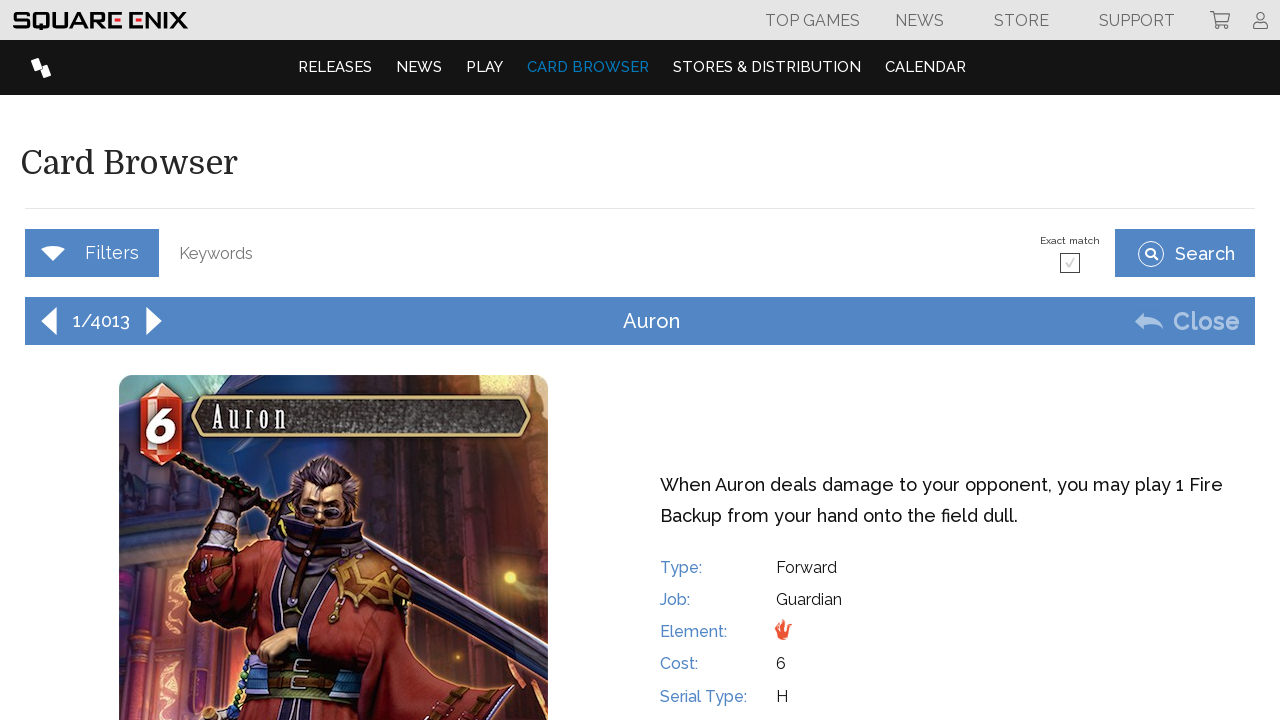

Waited for card details panel to load
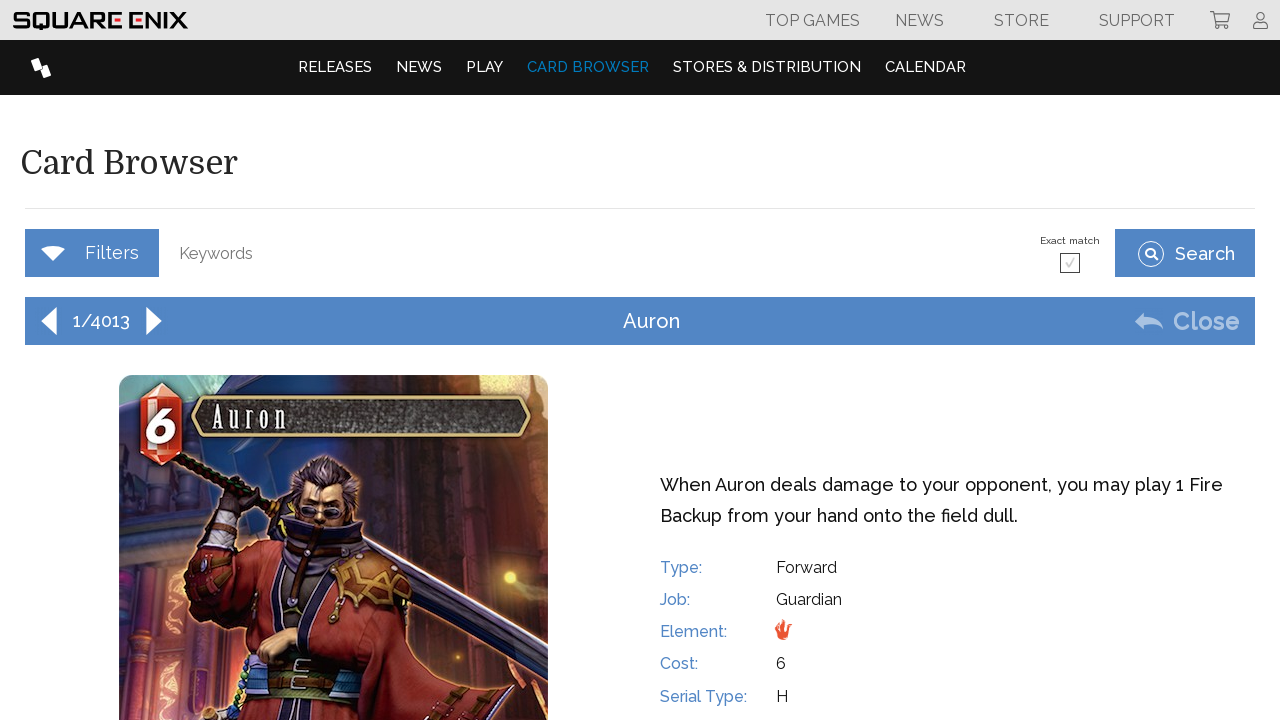

Waited for next button to be available (iteration 1)
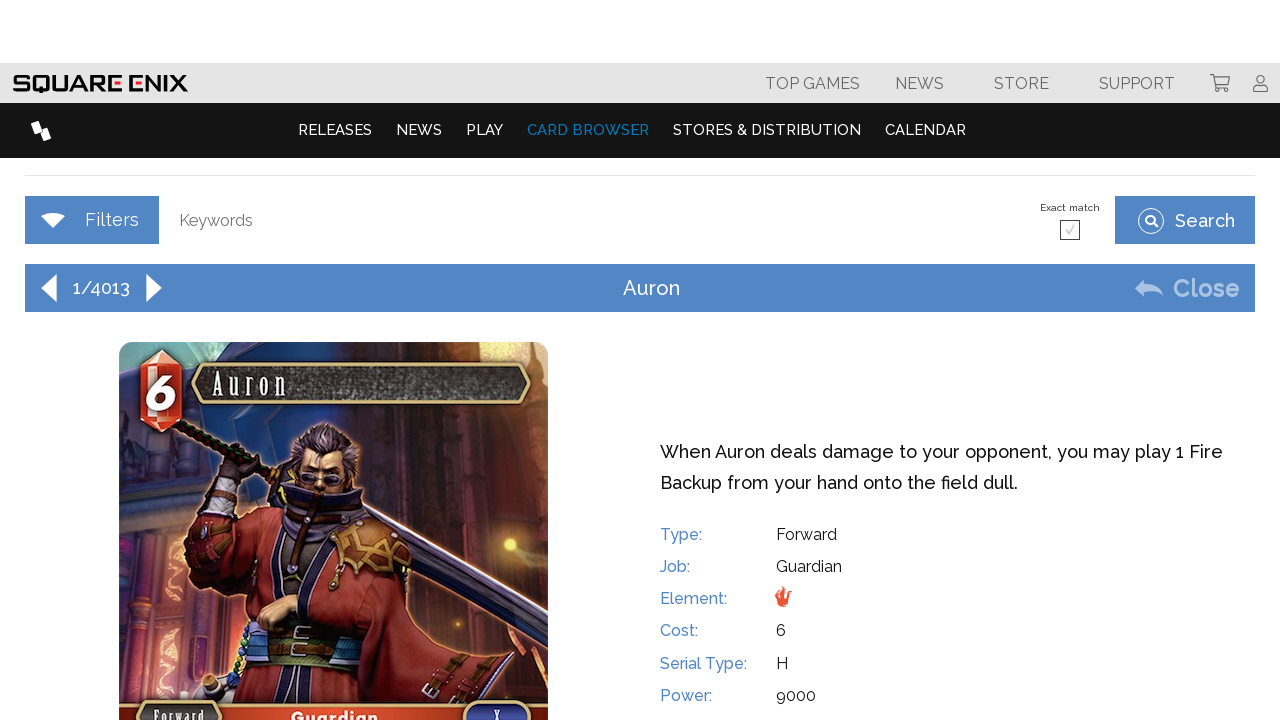

Clicked next button to navigate to next card (iteration 1) at (154, 144) on xpath=//*[@id="browser"]/div[4]/div[1]/span[3]
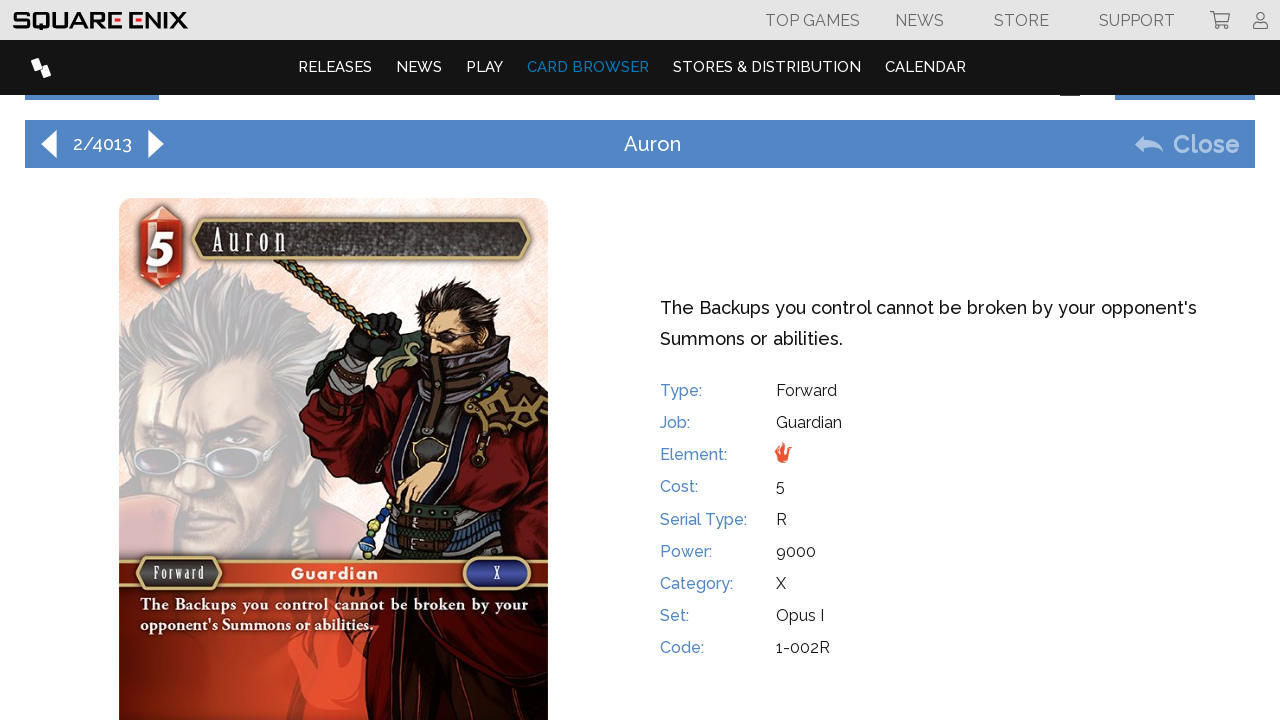

Waited 500ms for card transition animation (iteration 1)
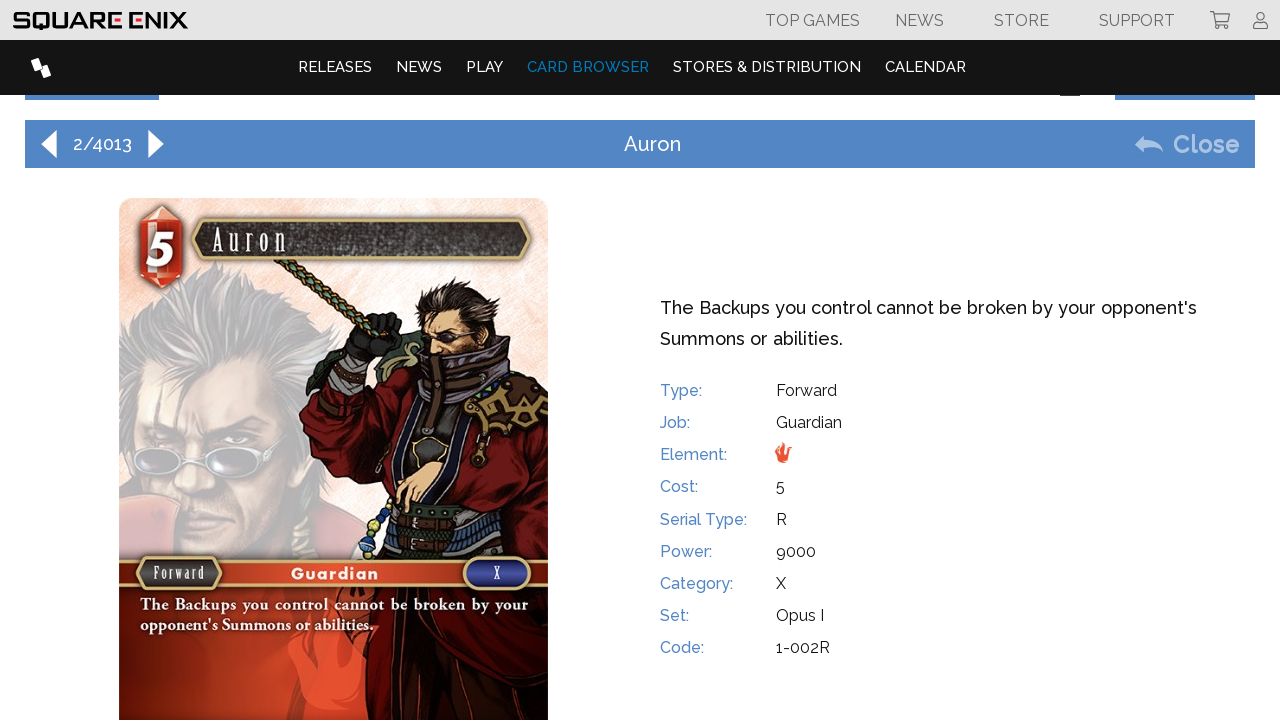

Waited for next button to be available (iteration 2)
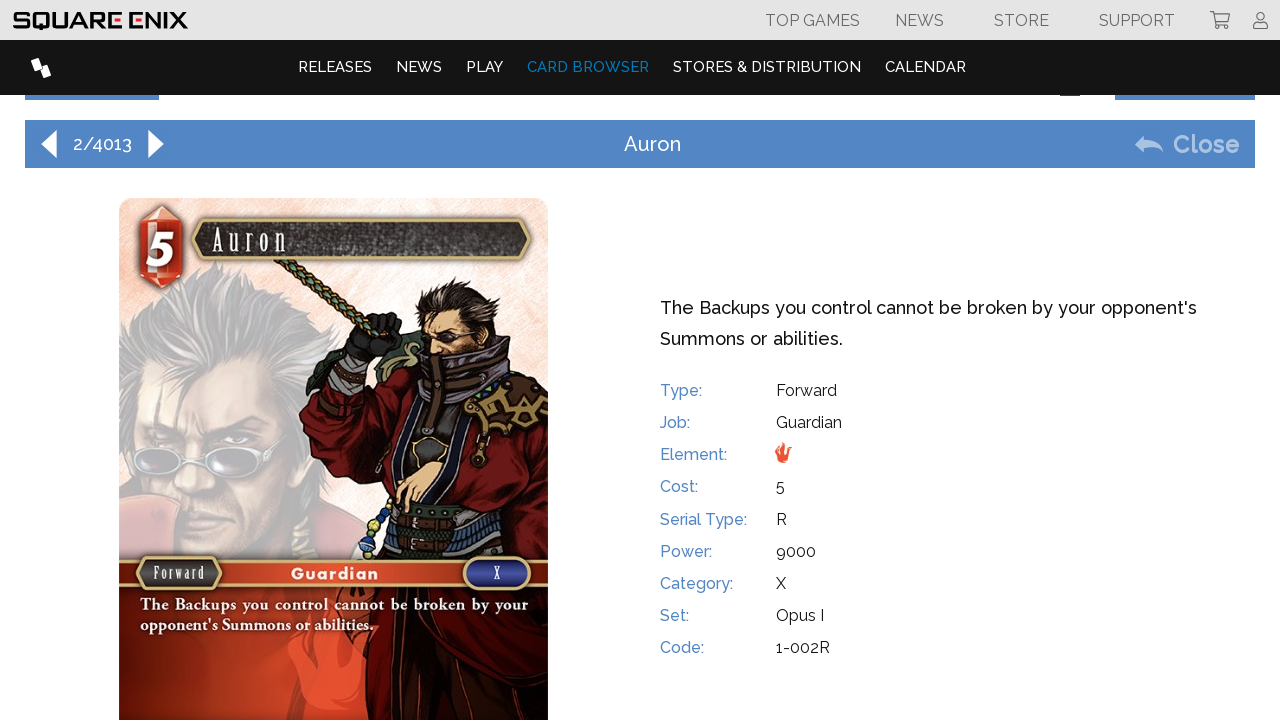

Clicked next button to navigate to next card (iteration 2) at (156, 144) on xpath=//*[@id="browser"]/div[4]/div[1]/span[3]
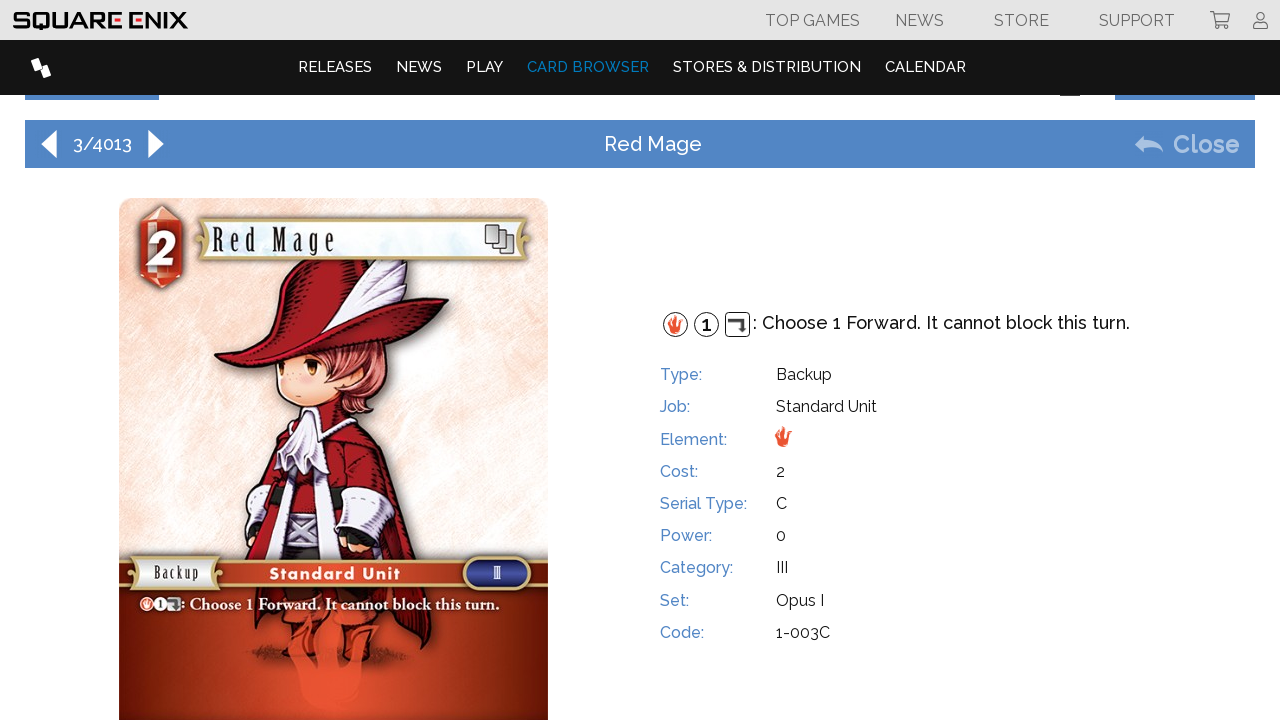

Waited 500ms for card transition animation (iteration 2)
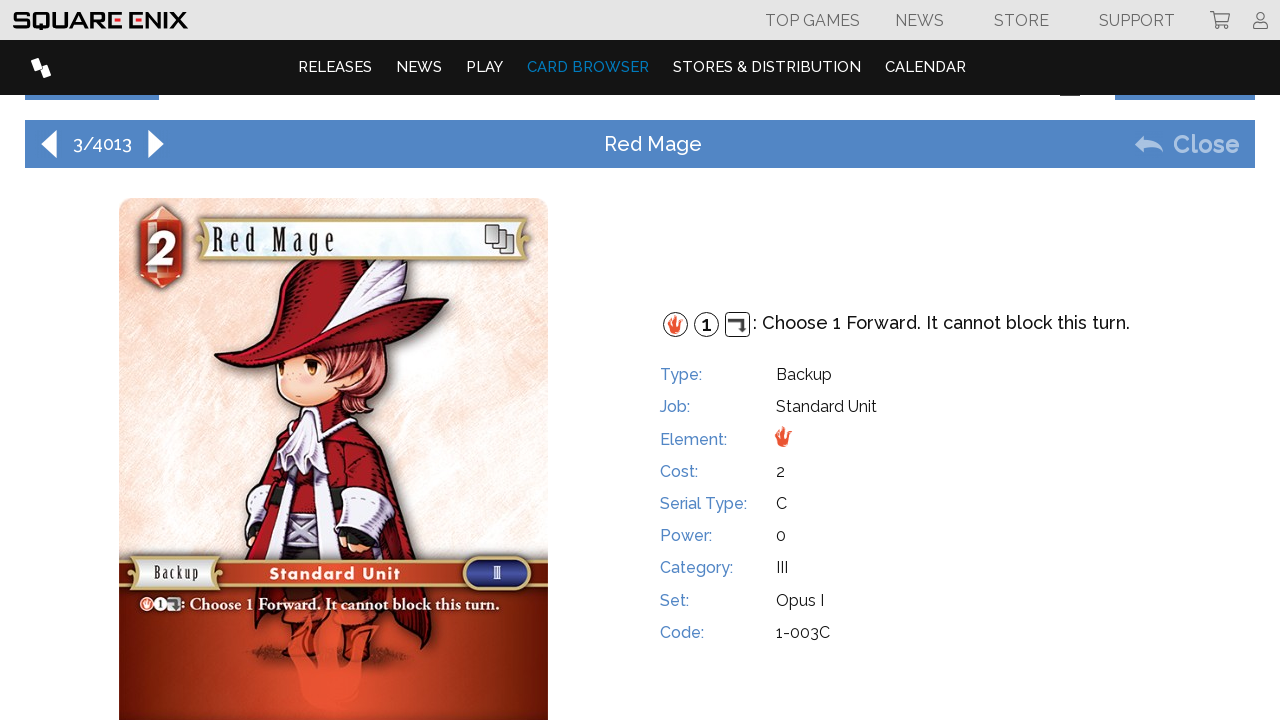

Waited for next button to be available (iteration 3)
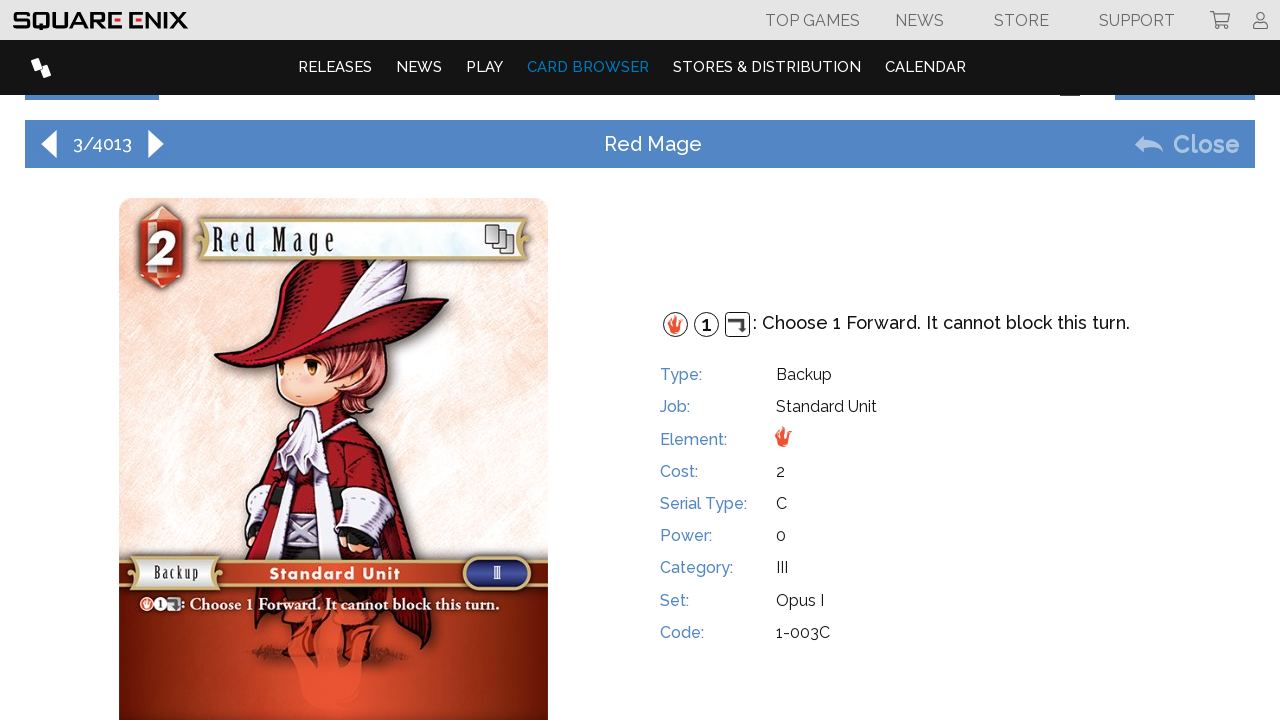

Clicked next button to navigate to next card (iteration 3) at (156, 144) on xpath=//*[@id="browser"]/div[4]/div[1]/span[3]
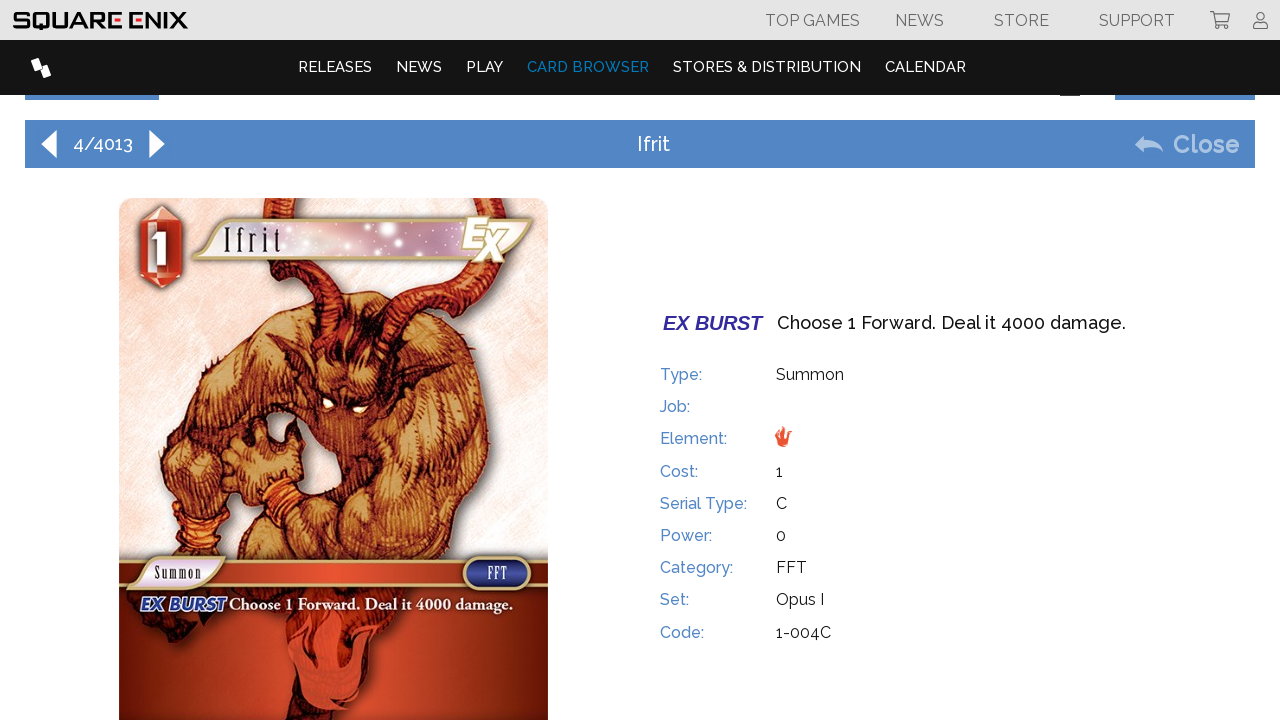

Waited 500ms for card transition animation (iteration 3)
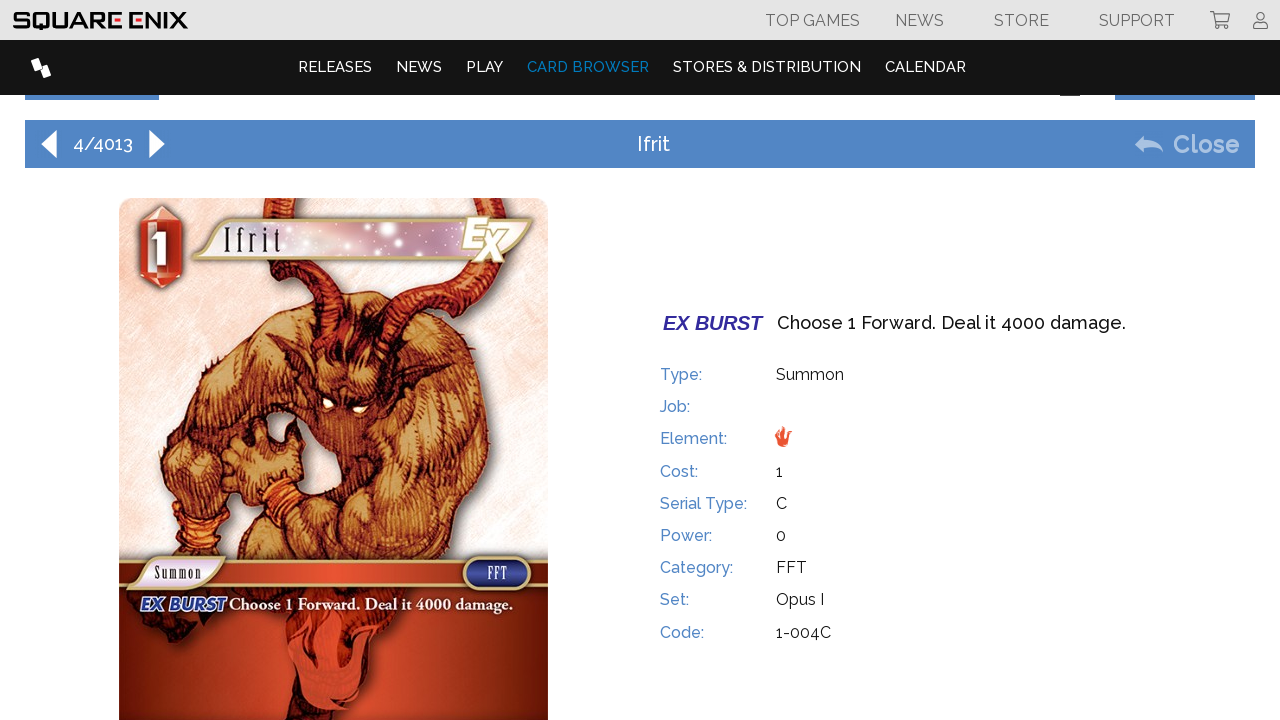

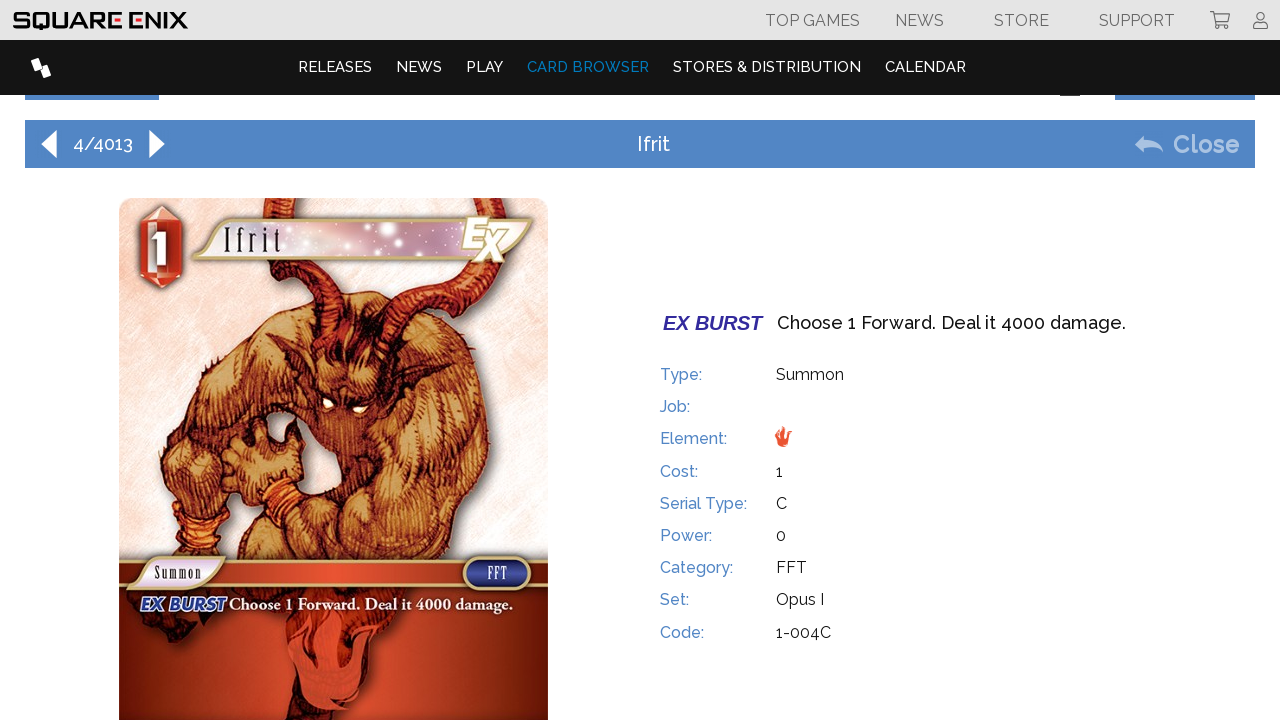